Tests clicking a button with a dynamic ID on the UI Testing Playground website by locating it via its CSS class instead of the changing ID attribute

Starting URL: http://uitestingplayground.com/dynamicid

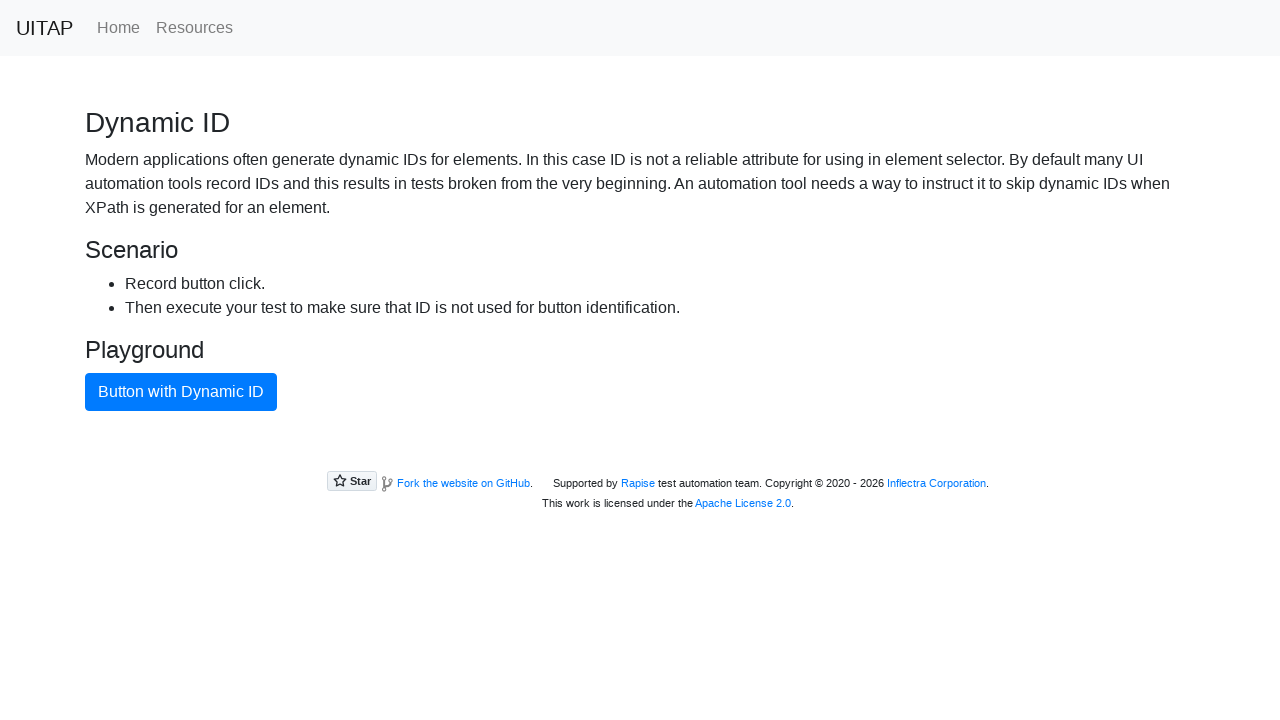

Waited for button with dynamic ID to be visible using .btn-primary class selector
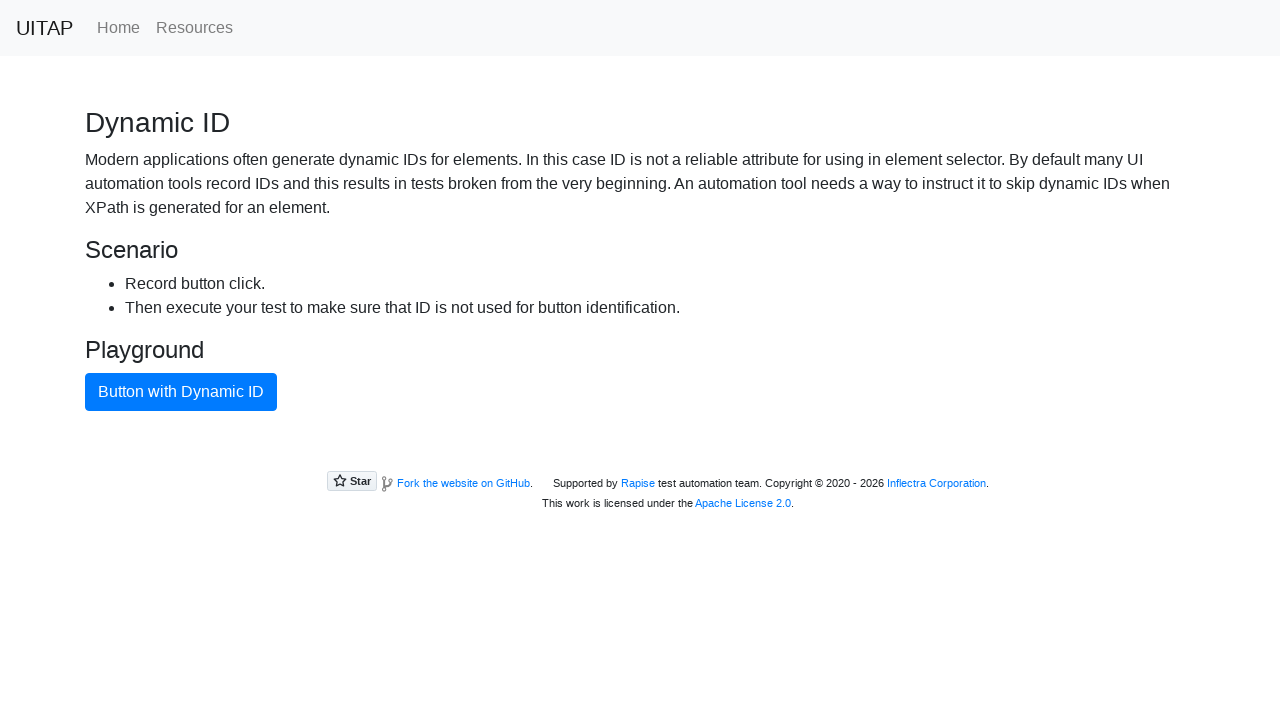

Clicked the button with dynamic ID using .btn-primary class selector at (181, 392) on .btn-primary
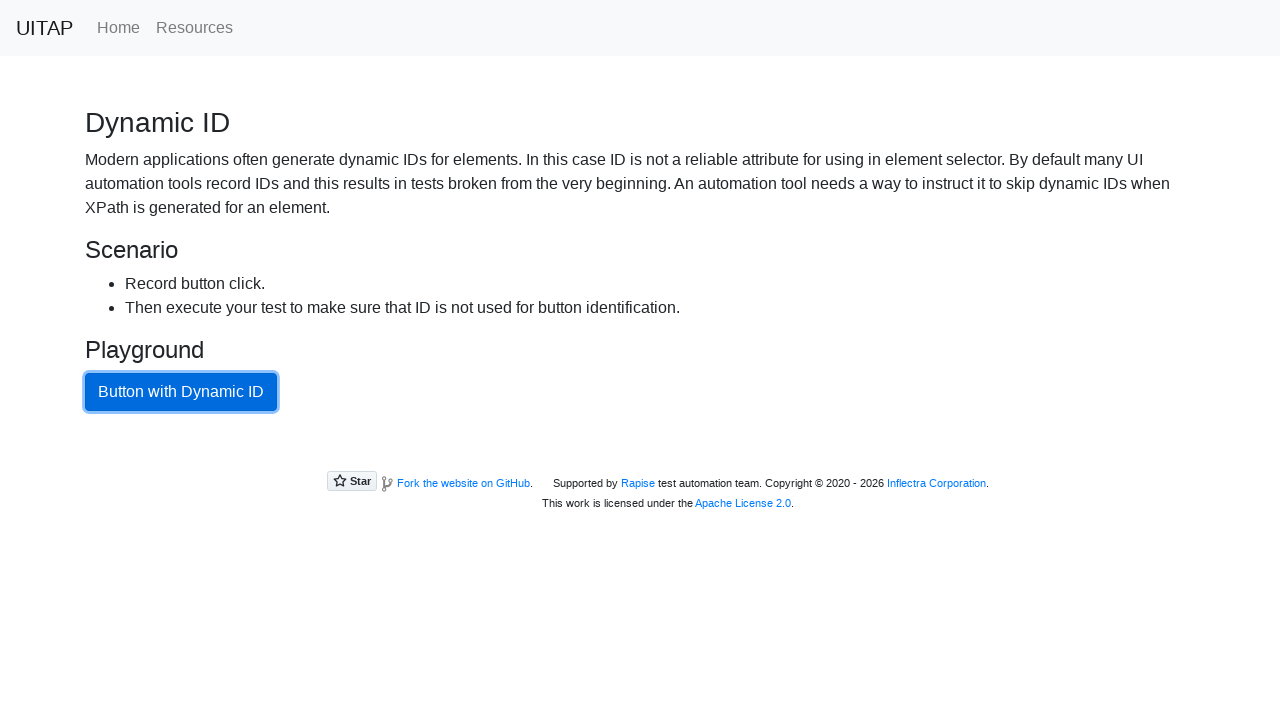

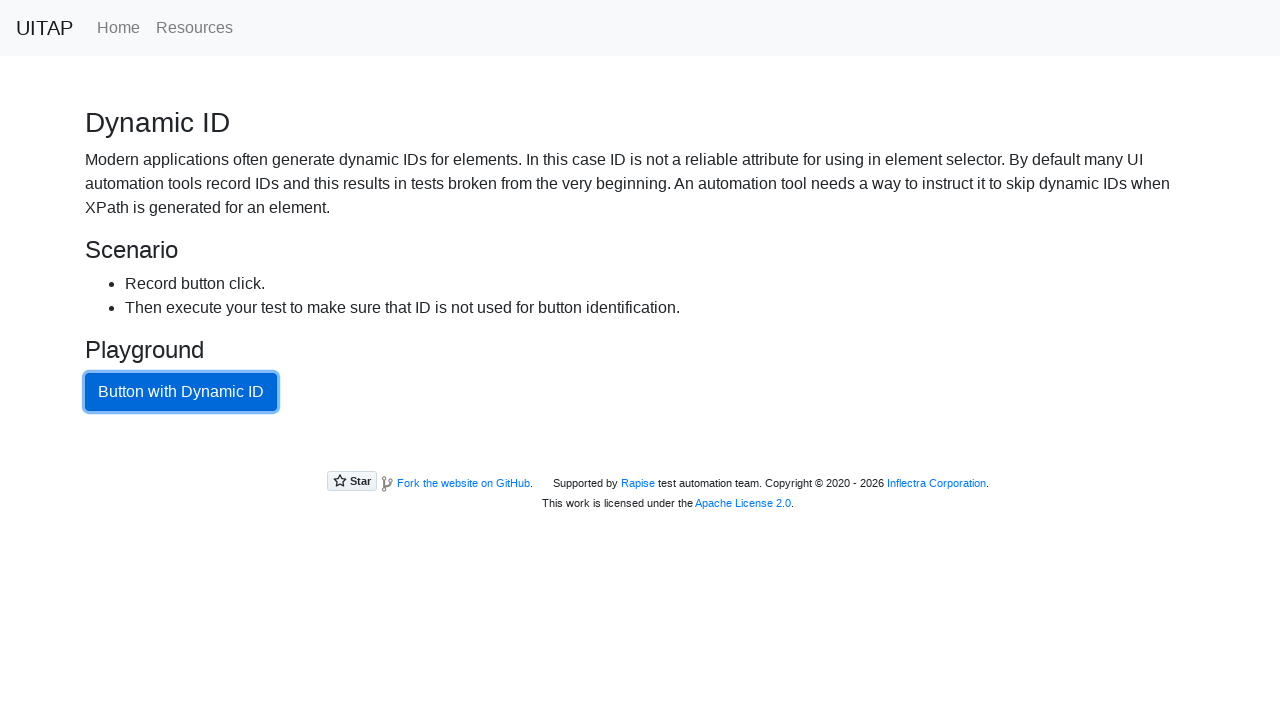